Tests navigation and filtering functionality on Sport Express mobile news site, including checking main news sections, sports categories, and loading additional content

Starting URL: https://m.sport-express.ru/news/

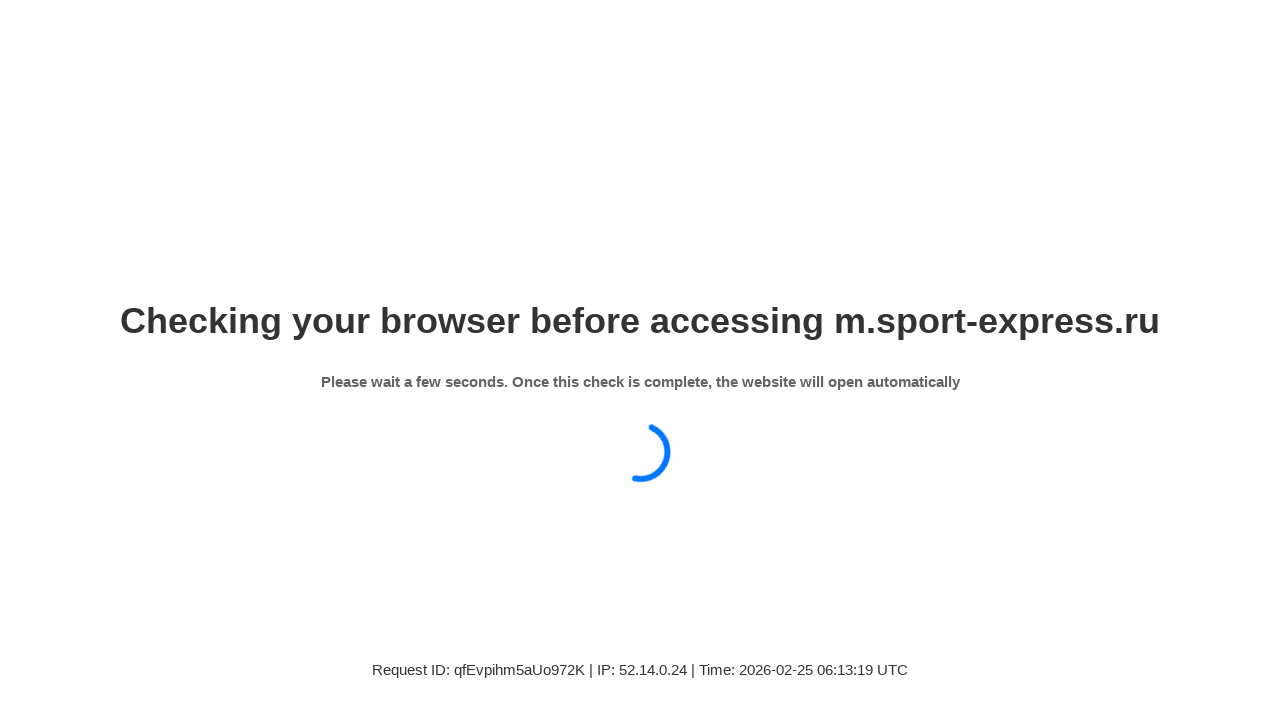

Waited 6 seconds for page to load
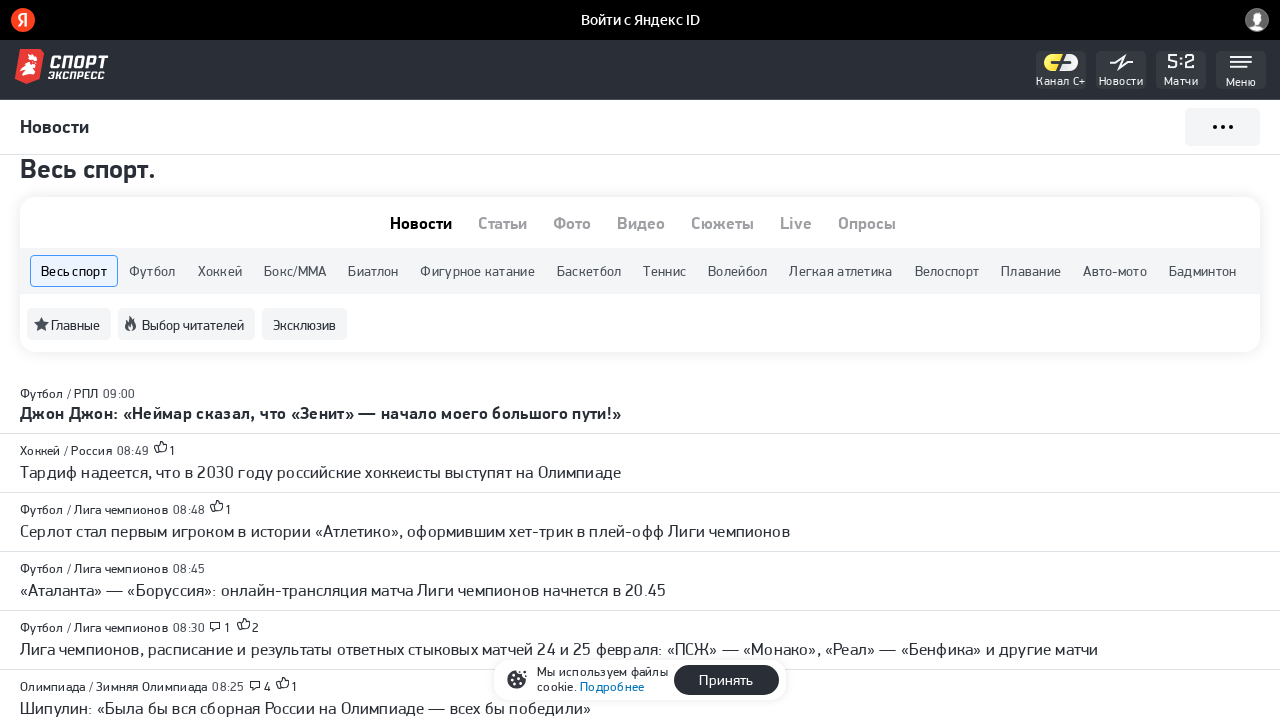

Verified h1 heading 'Весь спорт.' is present
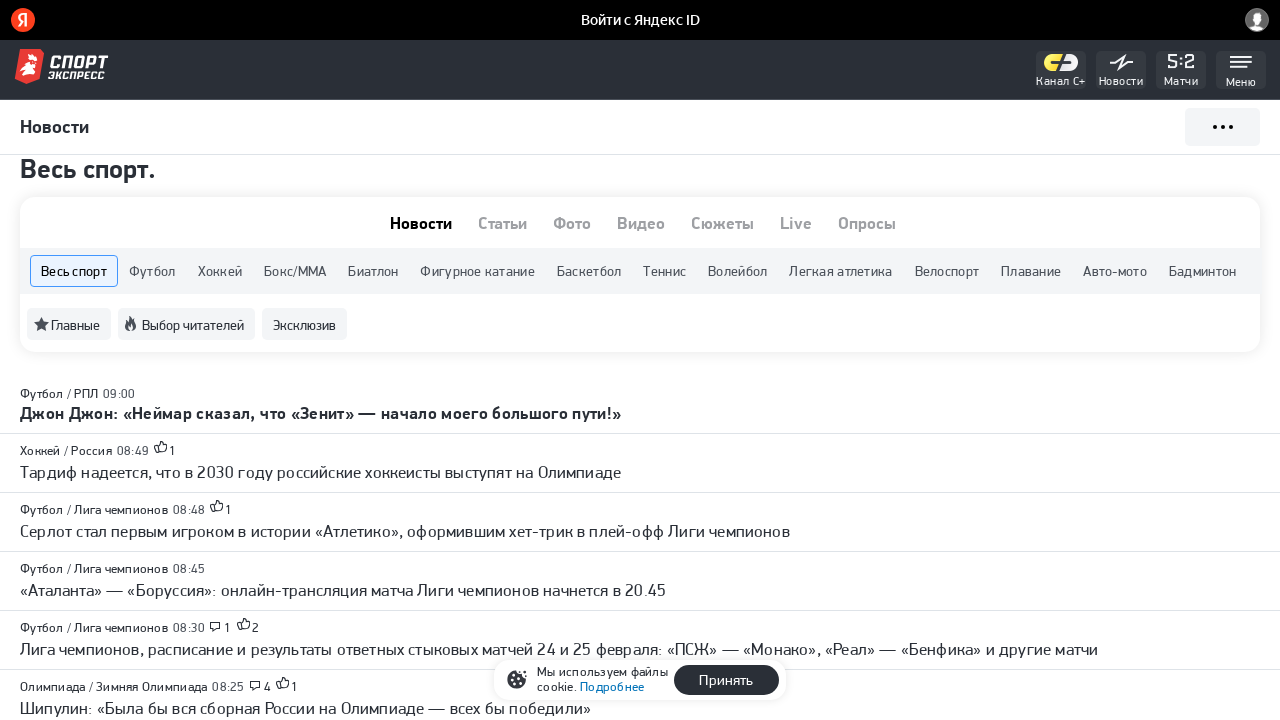

Clicked on 'Главные' (Main) news filter at (69, 324) on xpath=//a[contains(text(),'Главные')]
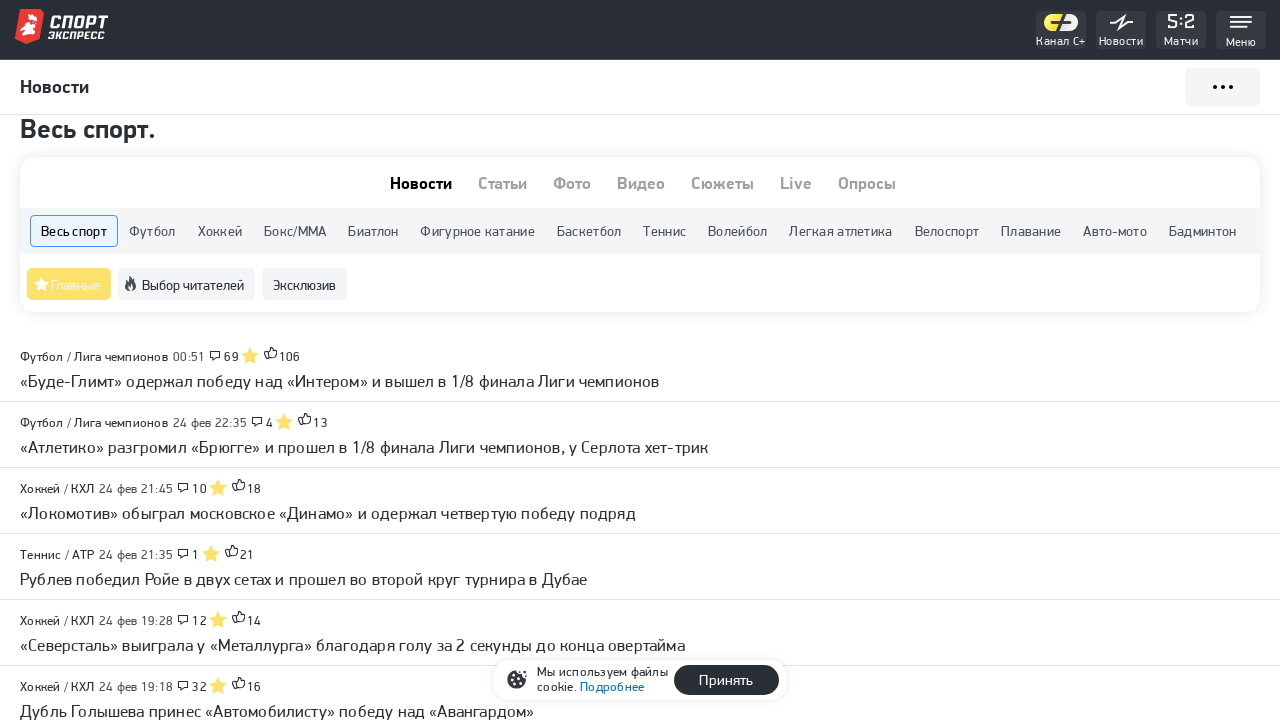

Waited for network to be idle after clicking Main filter
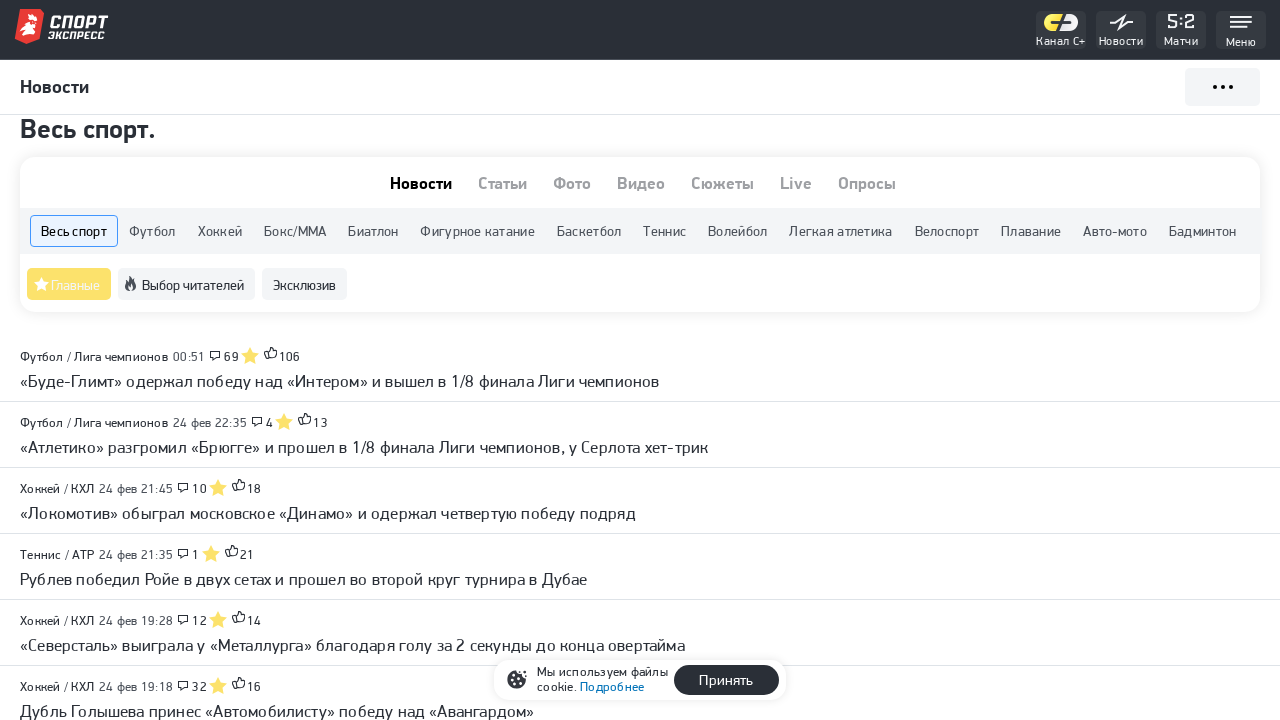

Clicked on 'Выбор читателей' (Readers' Choice) filter at (186, 284) on xpath=//a[contains(text(),'Выбор читателей')]
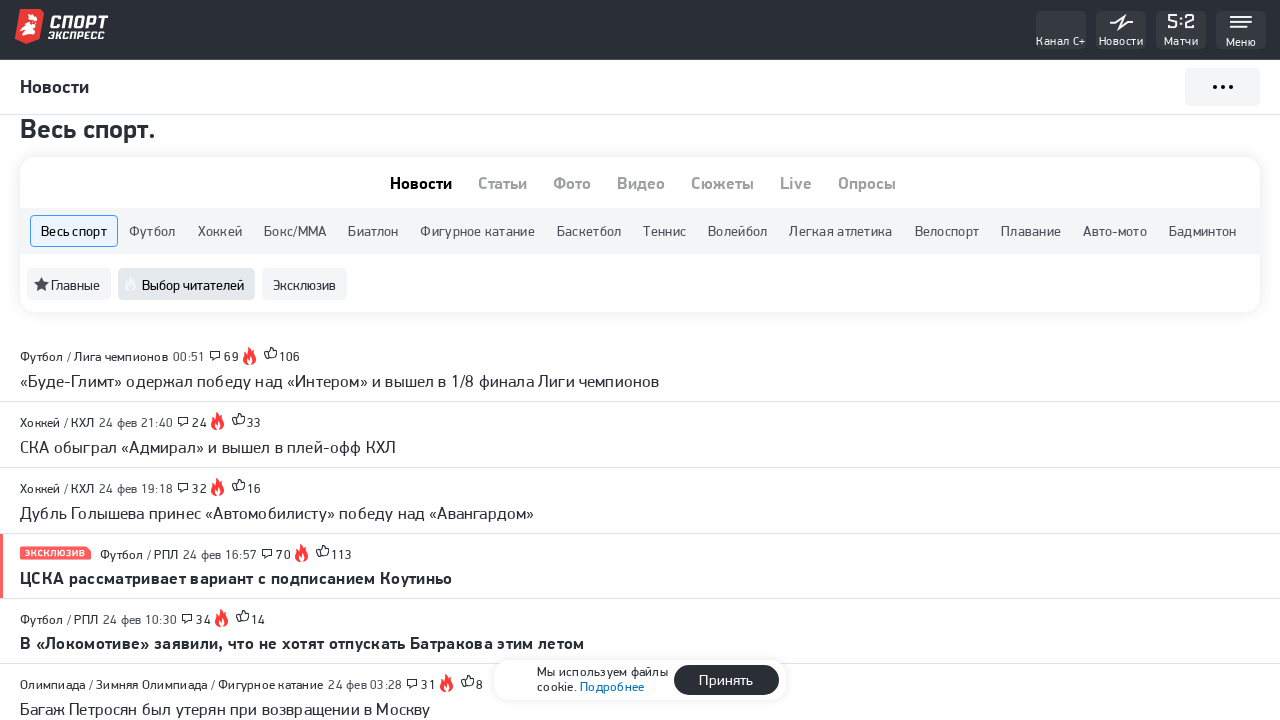

Waited for network to be idle after clicking Readers' Choice filter
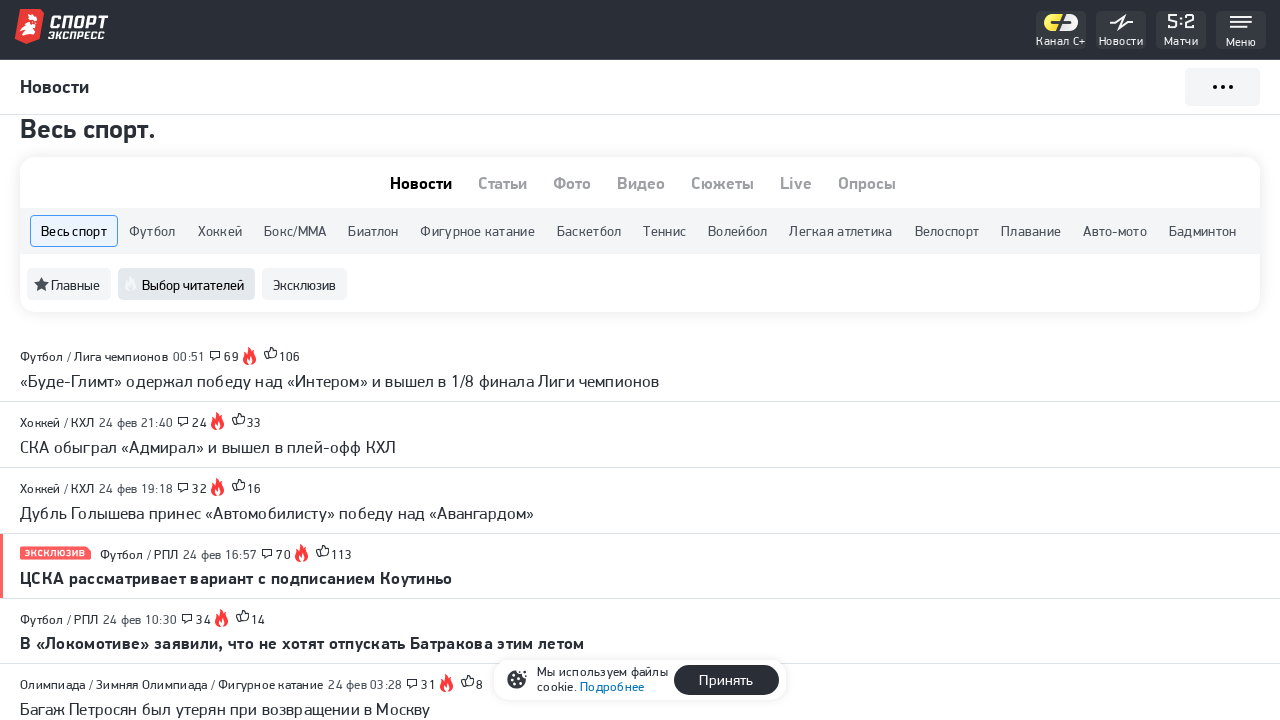

Clicked on exclusive news button at (304, 284) on xpath=//a[@class='se-button se-material-list-filter__button se-material-list-fil
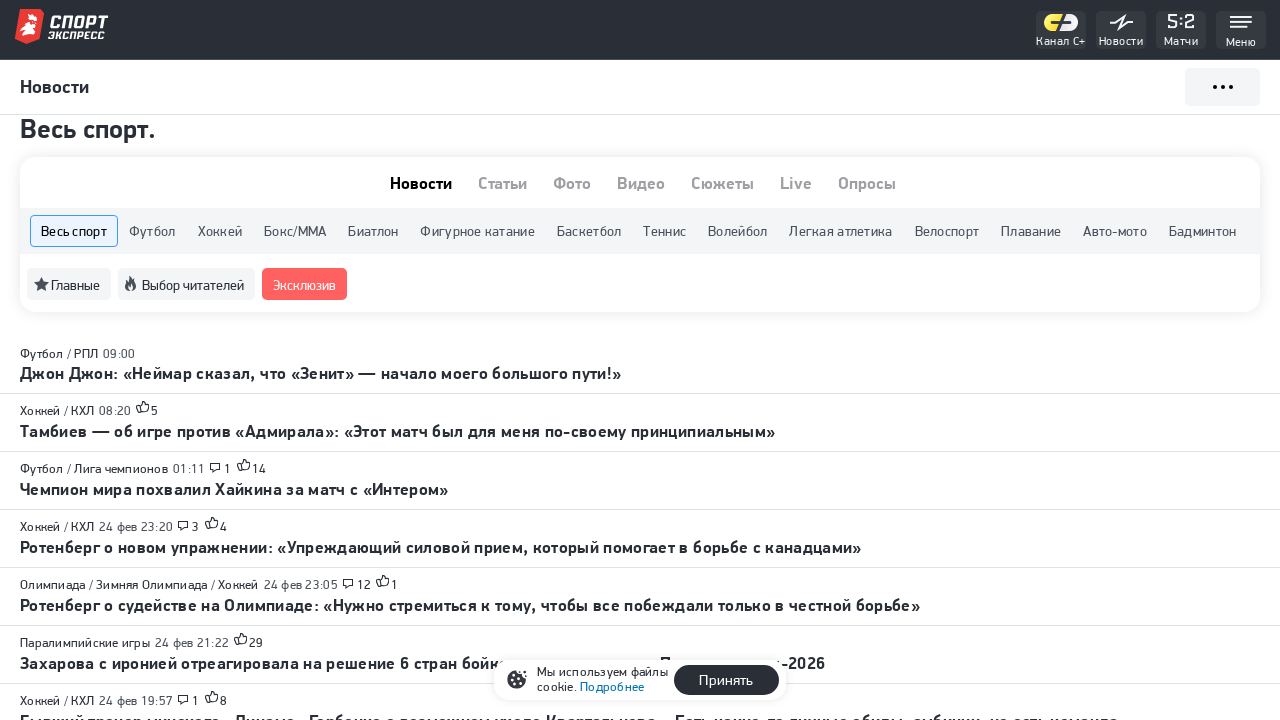

Waited 5 seconds for exclusive news to load
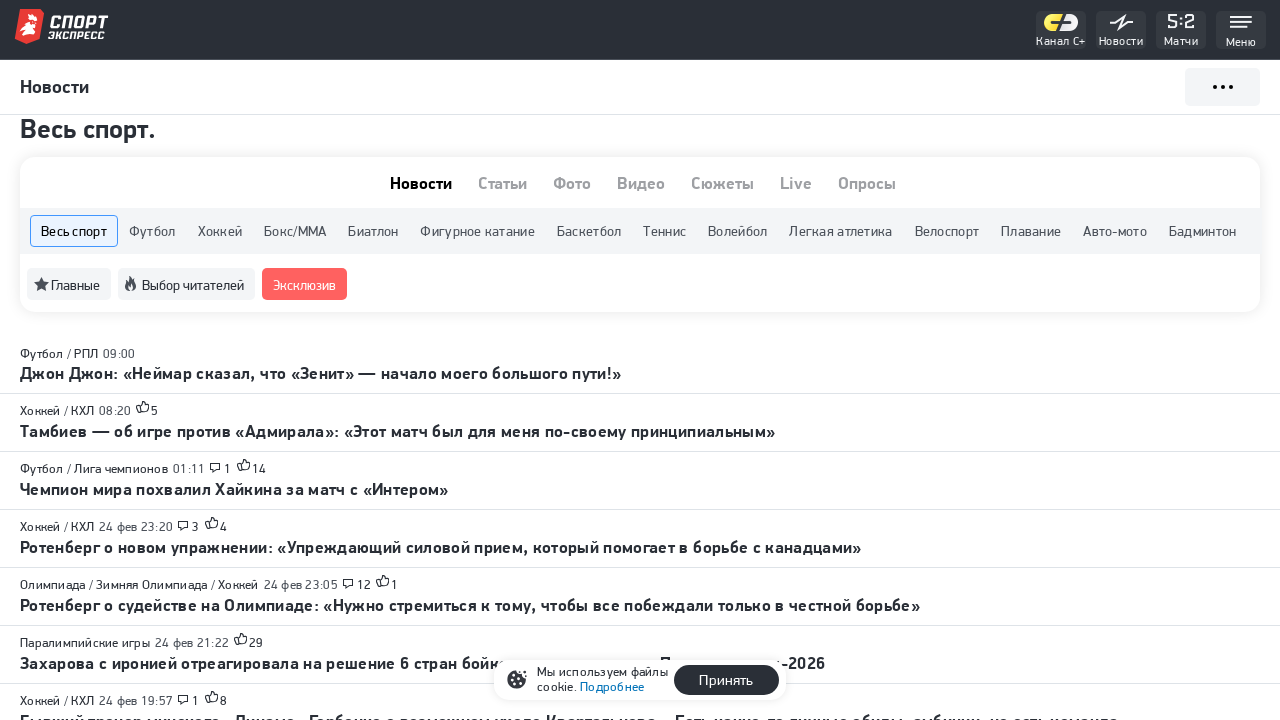

Clicked 'Показать еще' (Show more) button to load additional news at (640, 361) on xpath=//a[contains(text(),'Показать еще')]
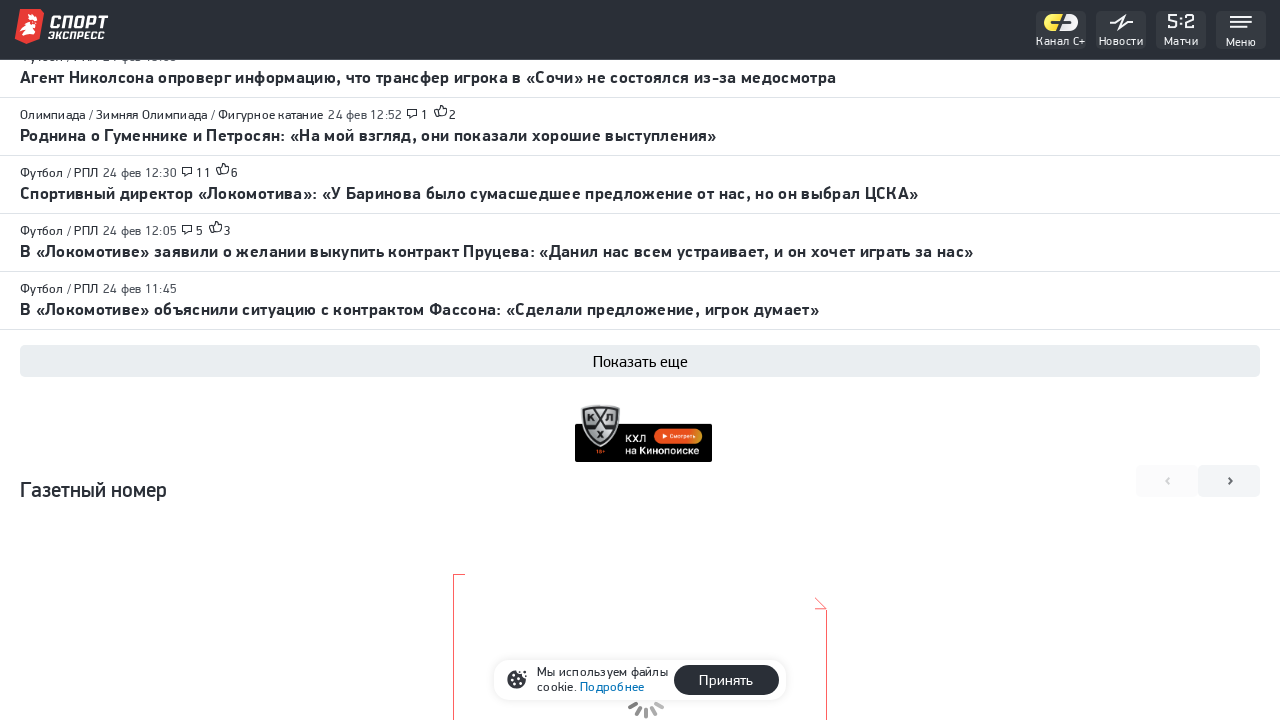

Waited 3 seconds for additional news to load
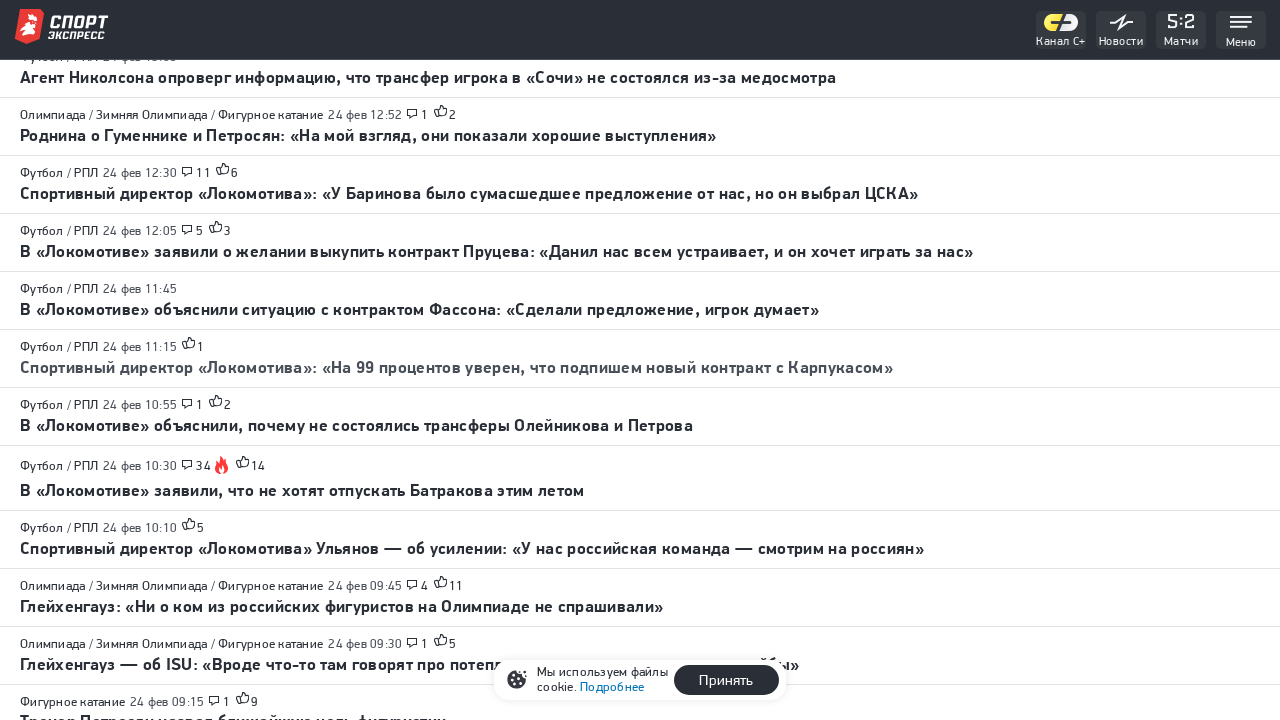

Clicked on football news section link at (152, 231) on a[href='/football/news/']
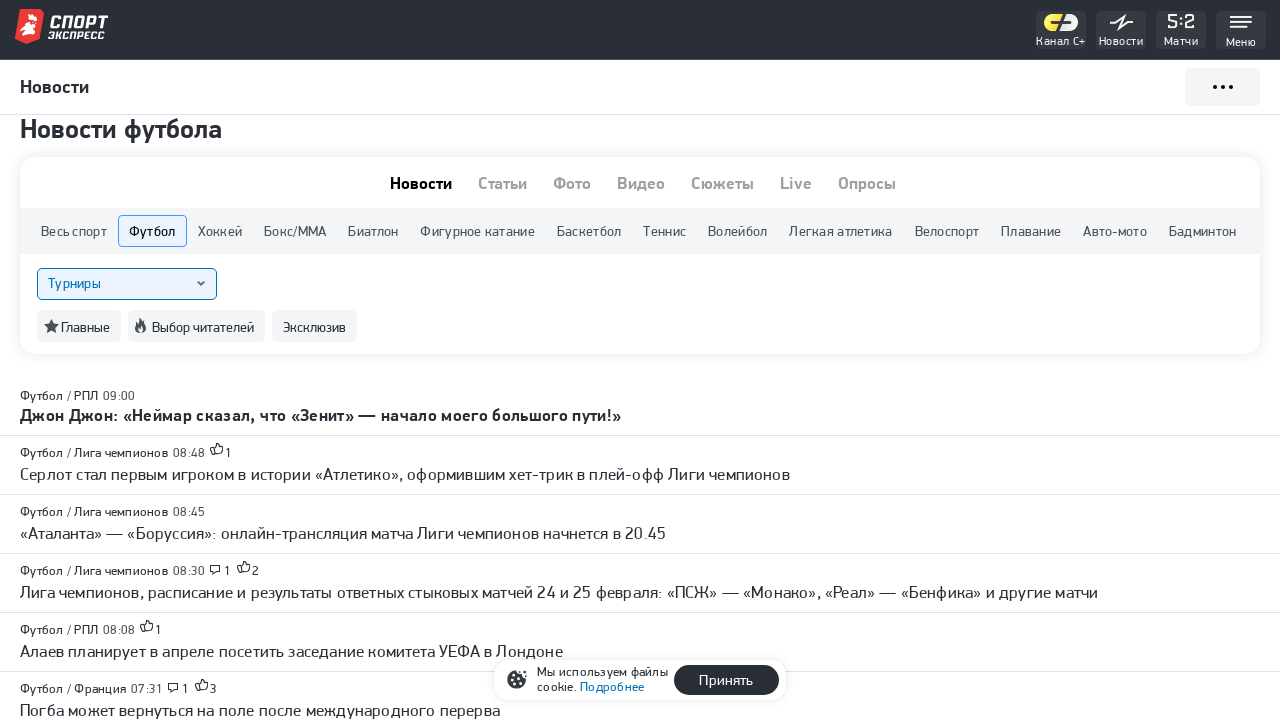

Waited for network to be idle after navigating to football news section
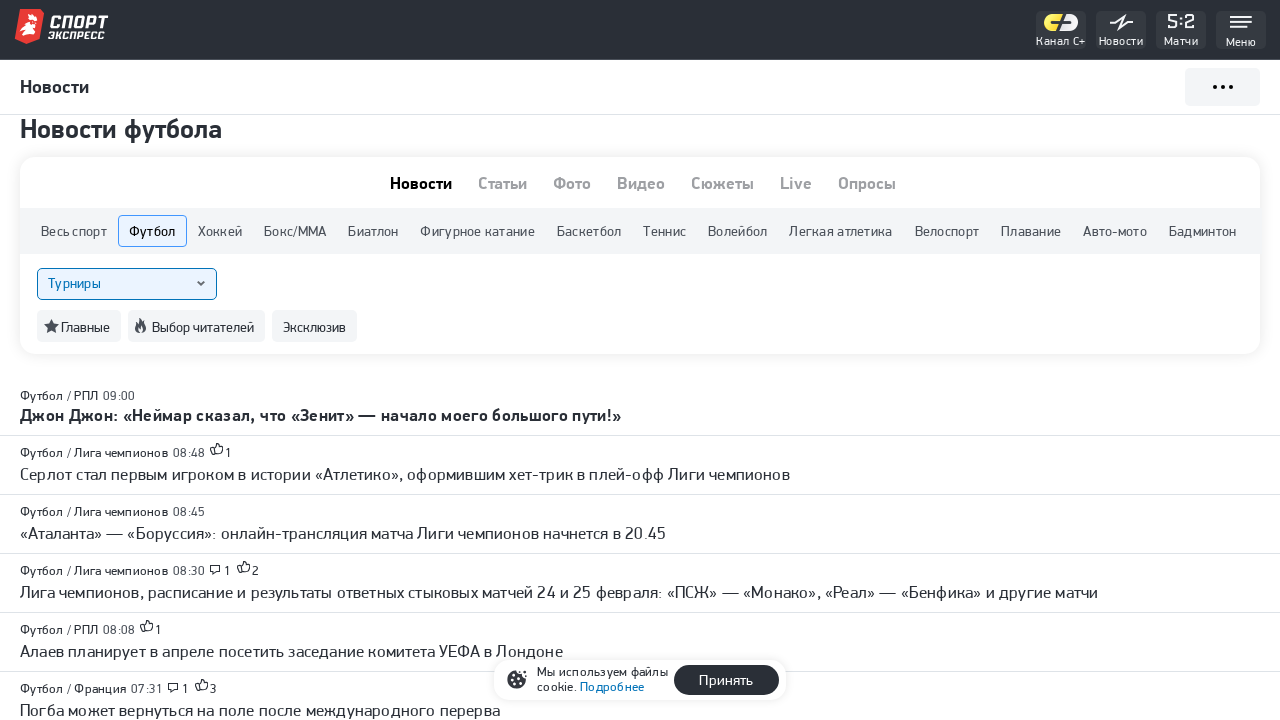

Clicked on sports selector dropdown at (118, 284) on xpath=//div[@class='se-select__value-container']
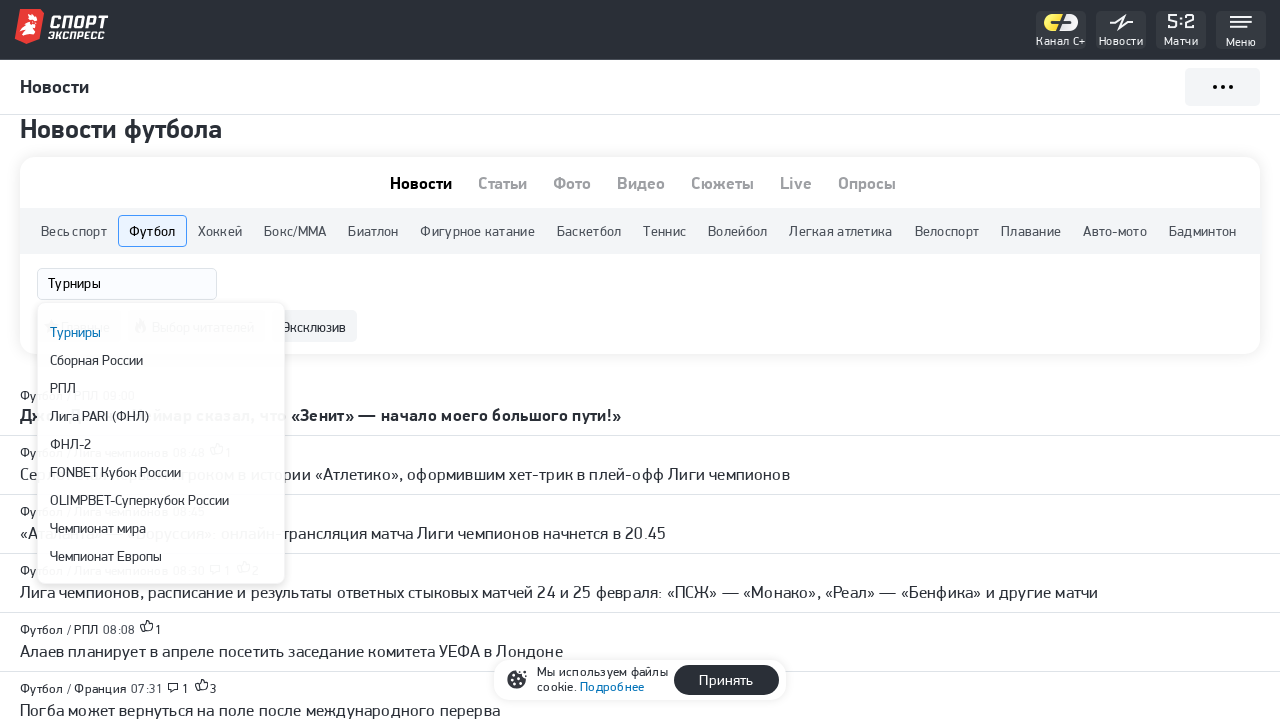

Selected RPL (Russian Premier League) from dropdown at (161, 388) on xpath=//div[3]//div[1]//div[1]//div[1]//div[1]//div[1]//div[1]//div[1]//div[2]//
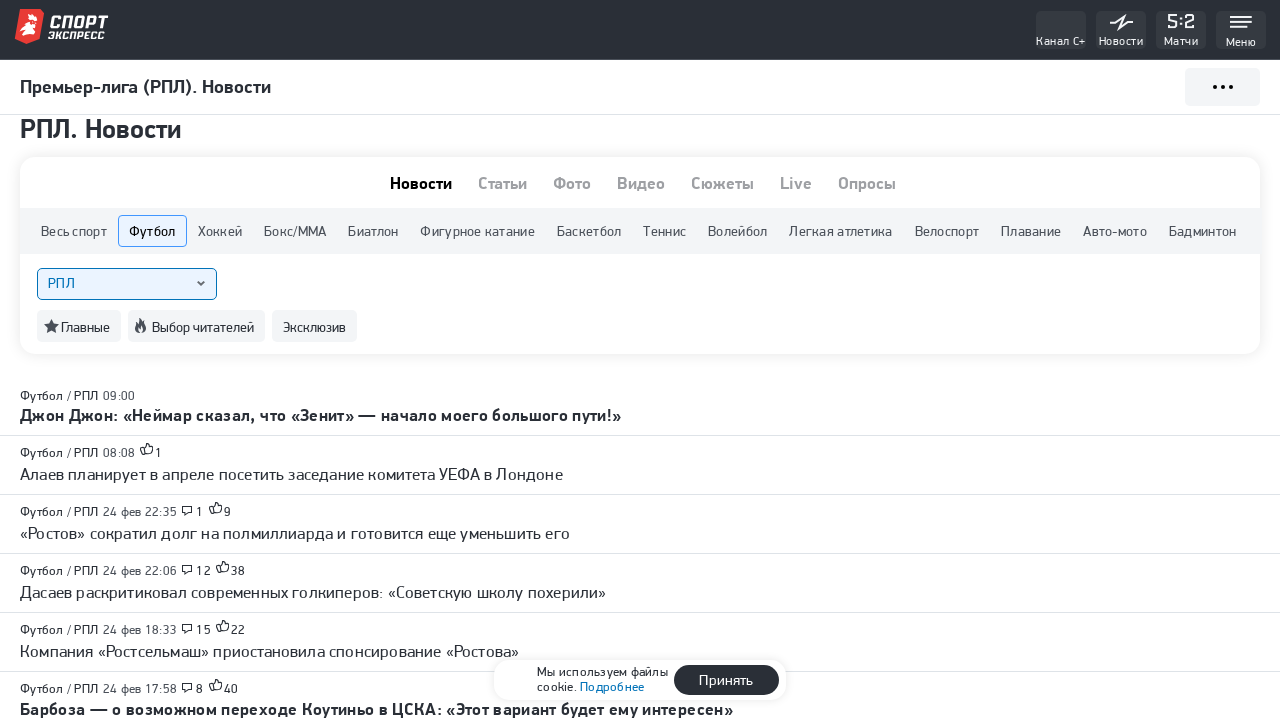

Waited 4 seconds for RPL news to load
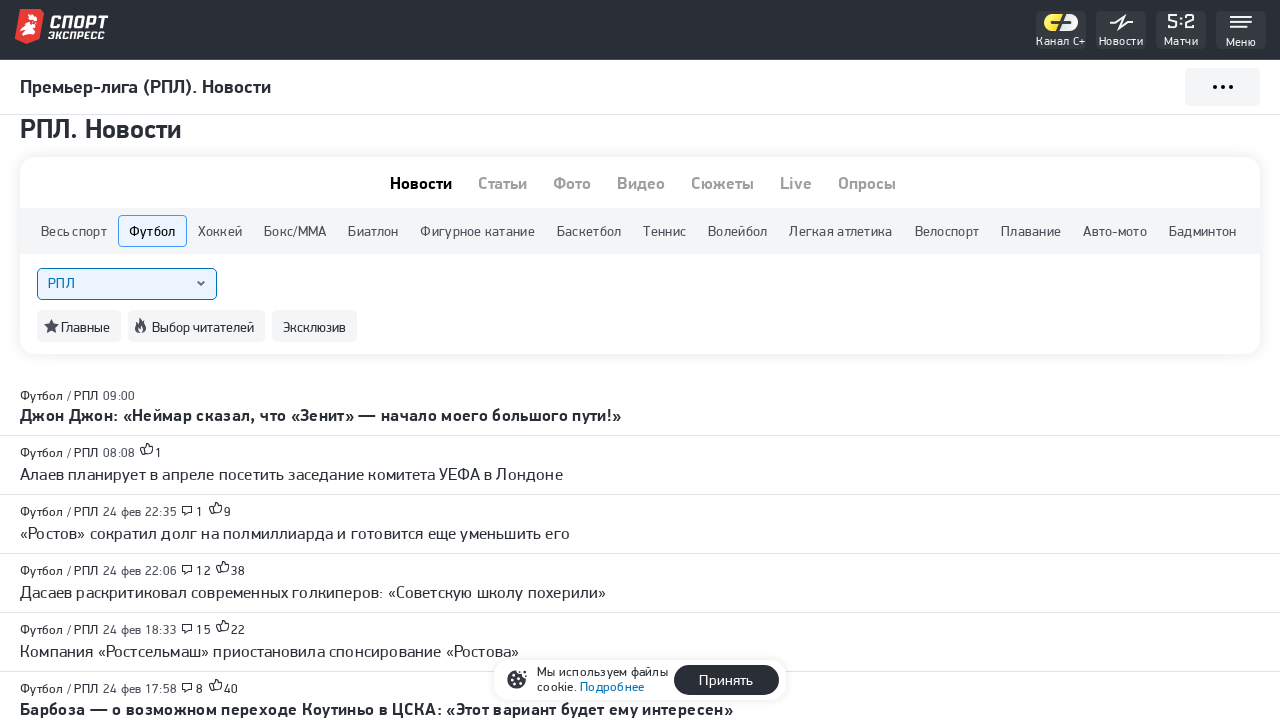

Located footer element
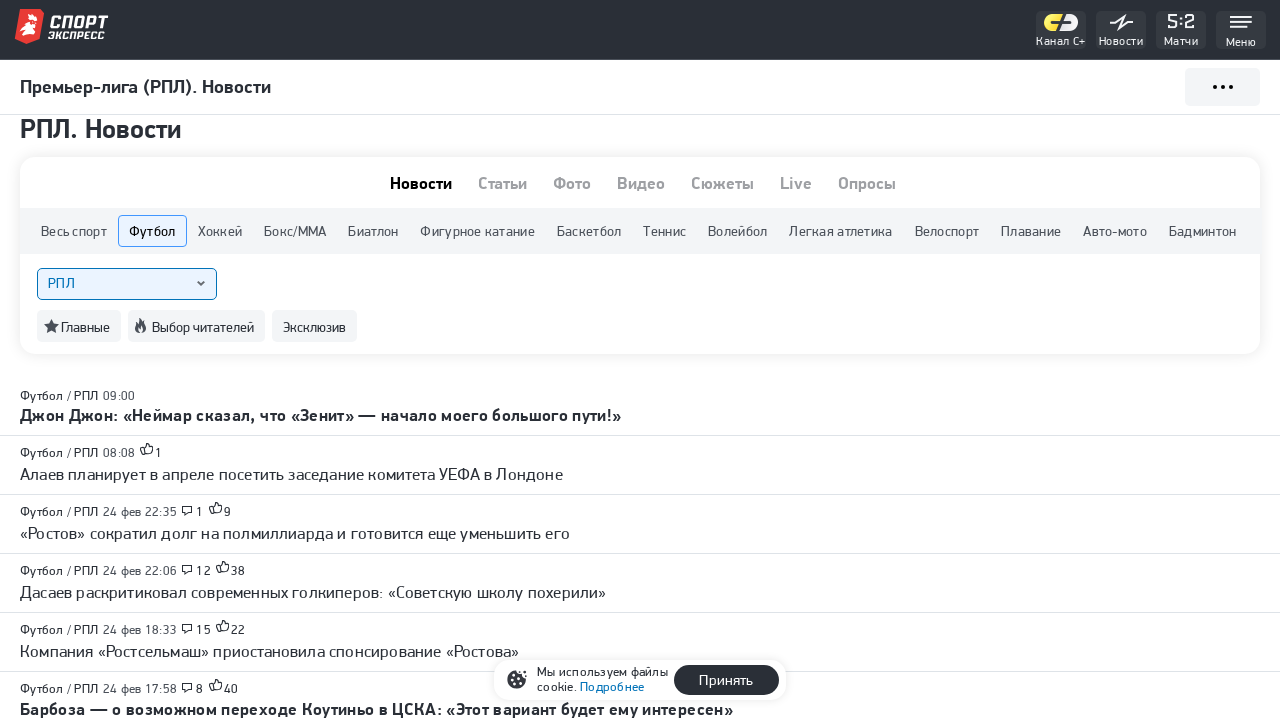

Scrolled to footer if needed
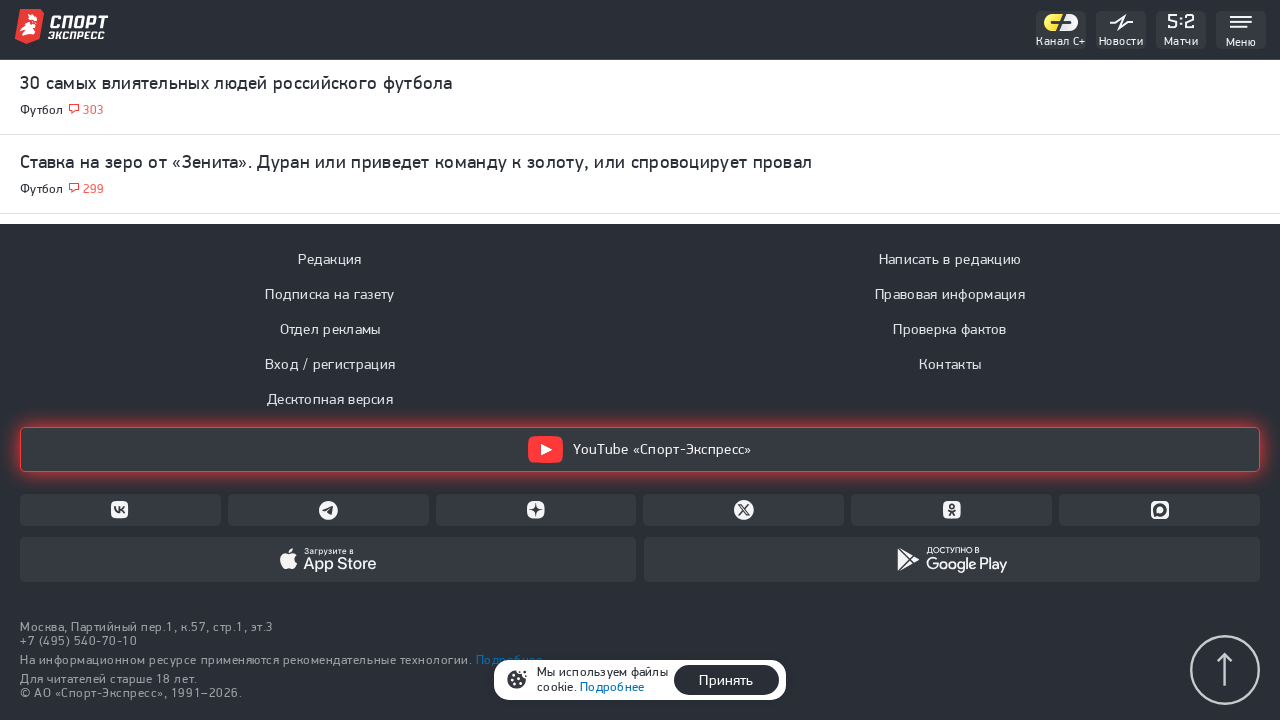

Waited 5 seconds for footer to be fully visible
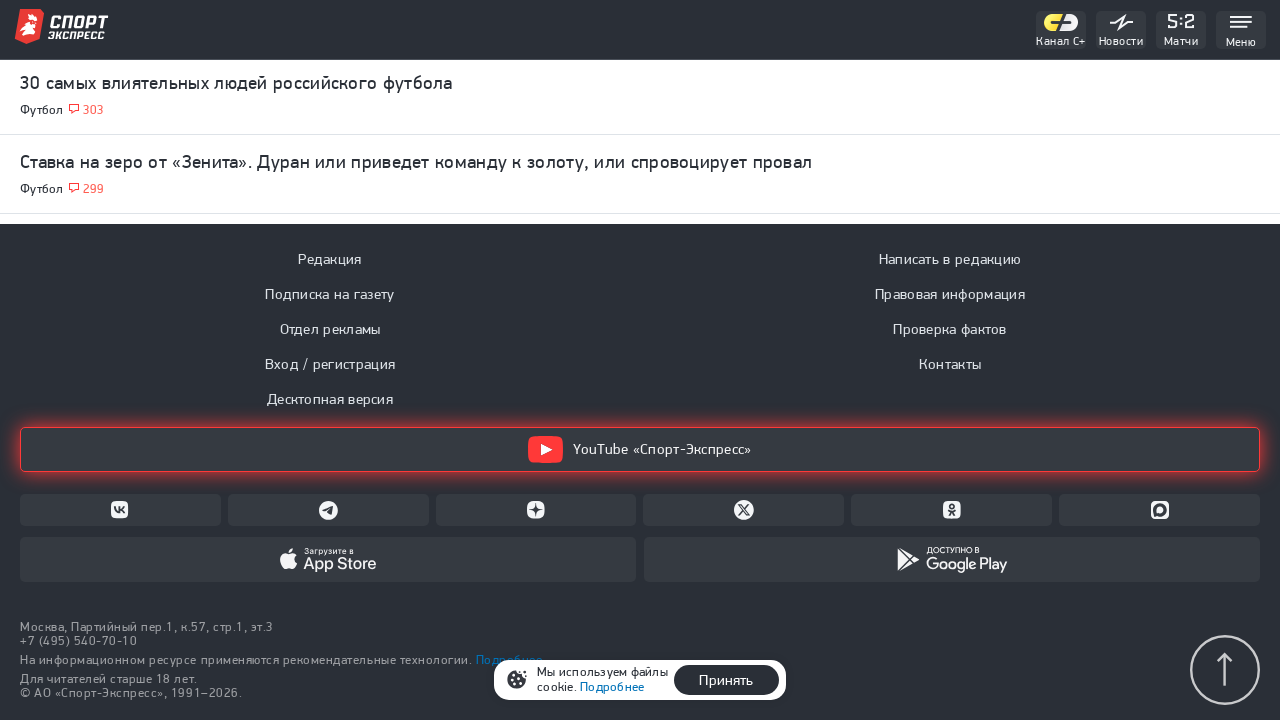

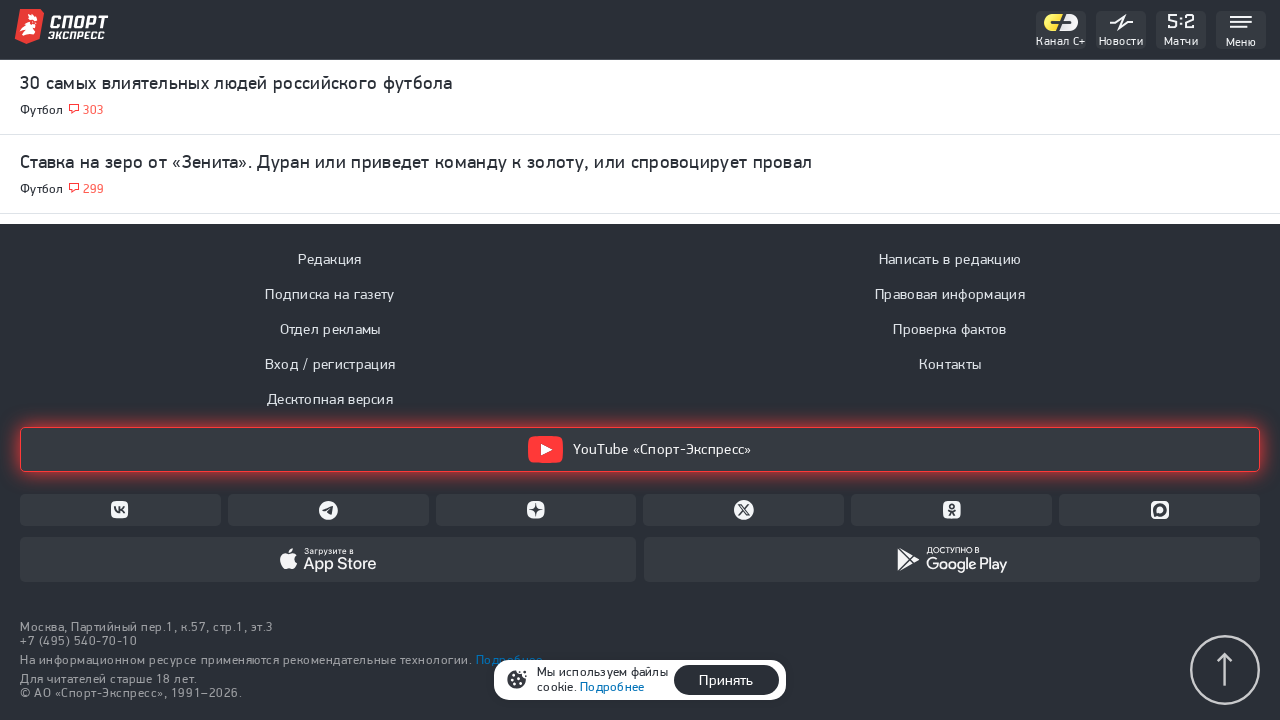